Navigates to a Simplilearn article page, maximizes the window, and retrieves the page title and current URL

Starting URL: https://www.simplilearn.com/coding-interview-questions-article

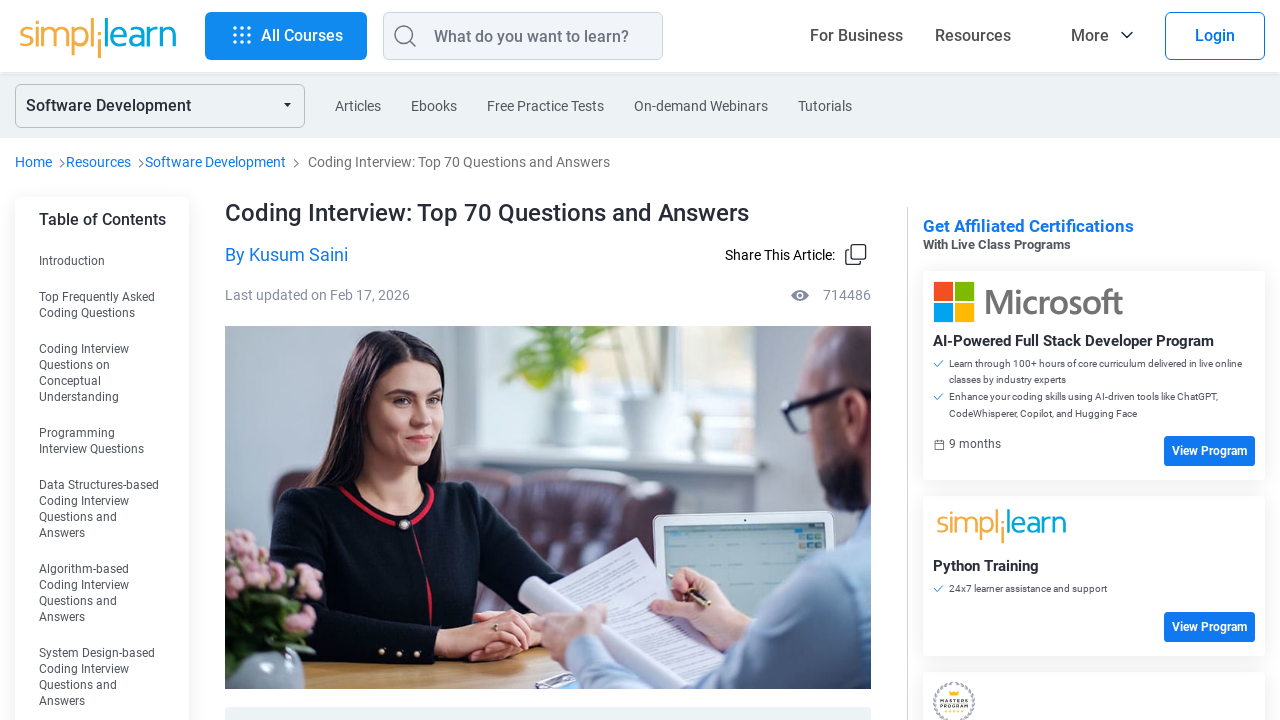

Maximized browser window to 1920x1080
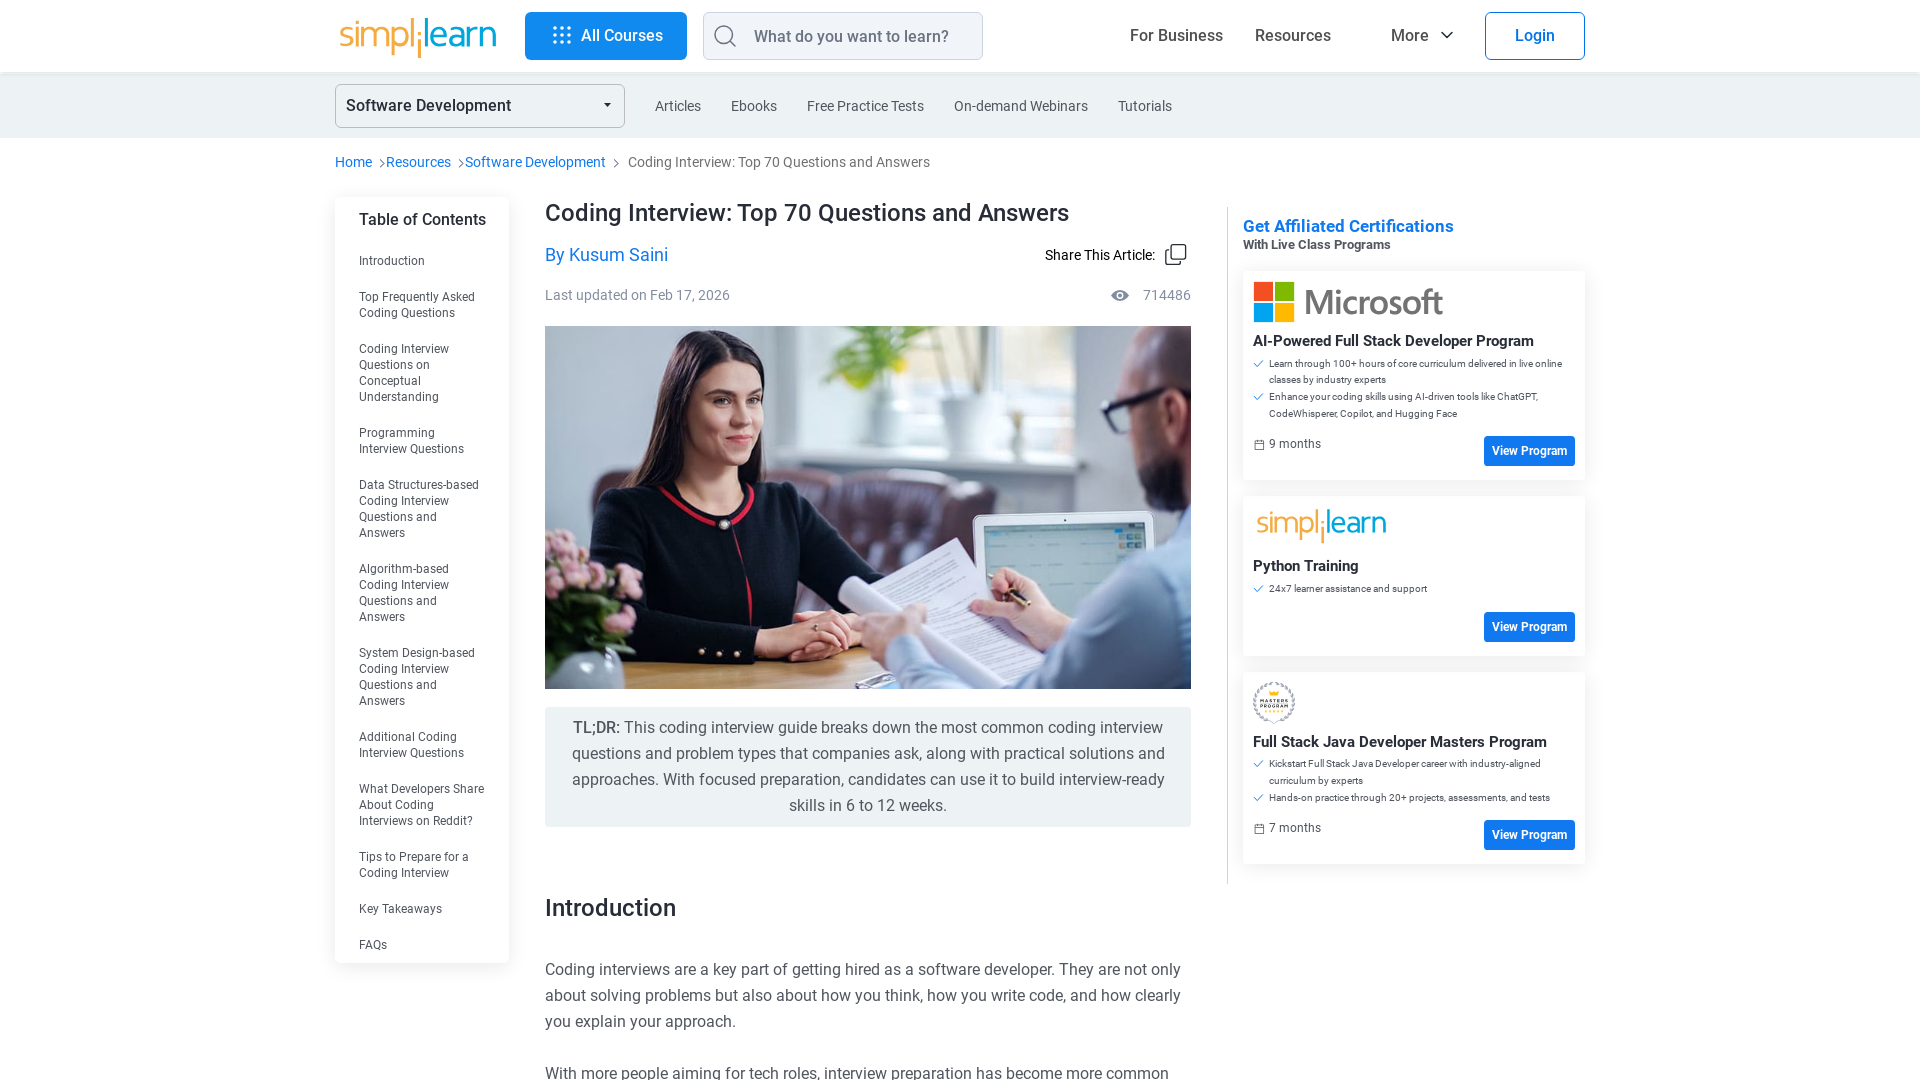

Waited for page DOM to load
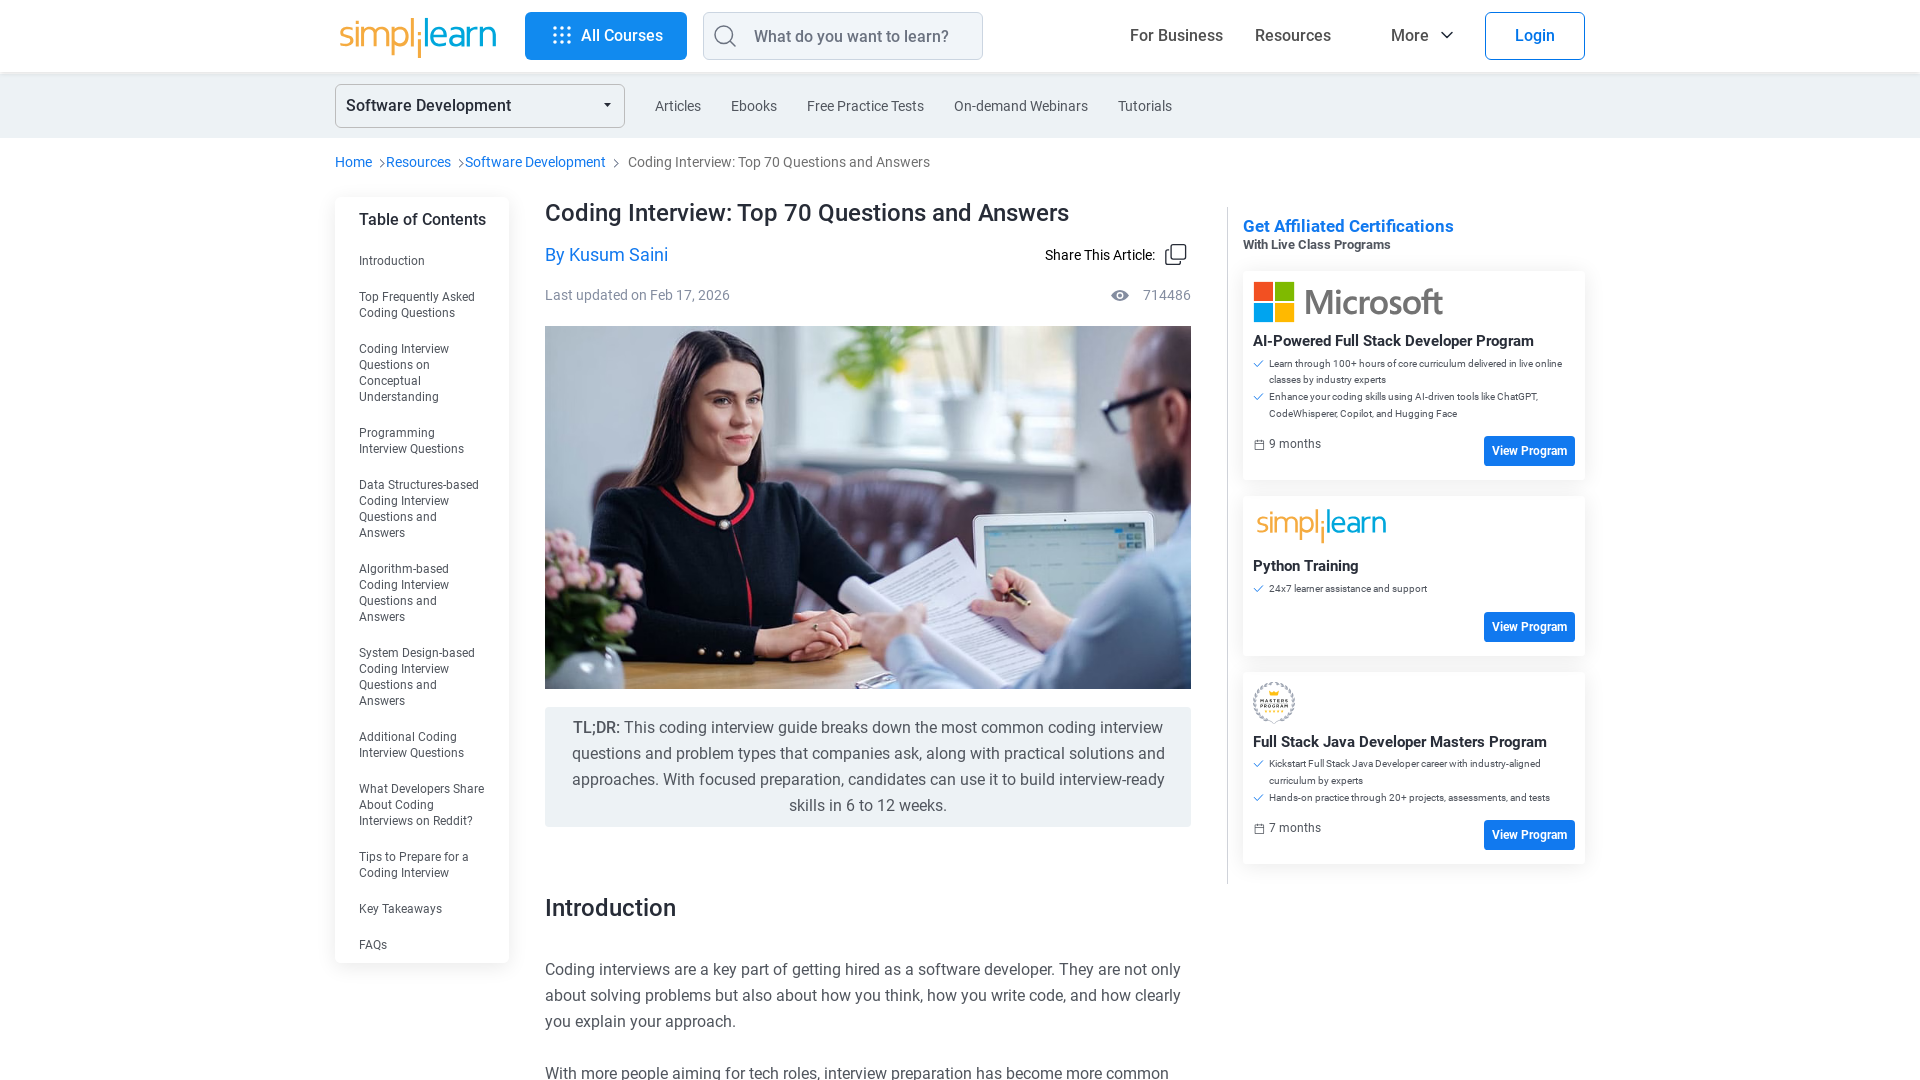

Retrieved page title: Coding Interview: Top 70 Questions and Answers
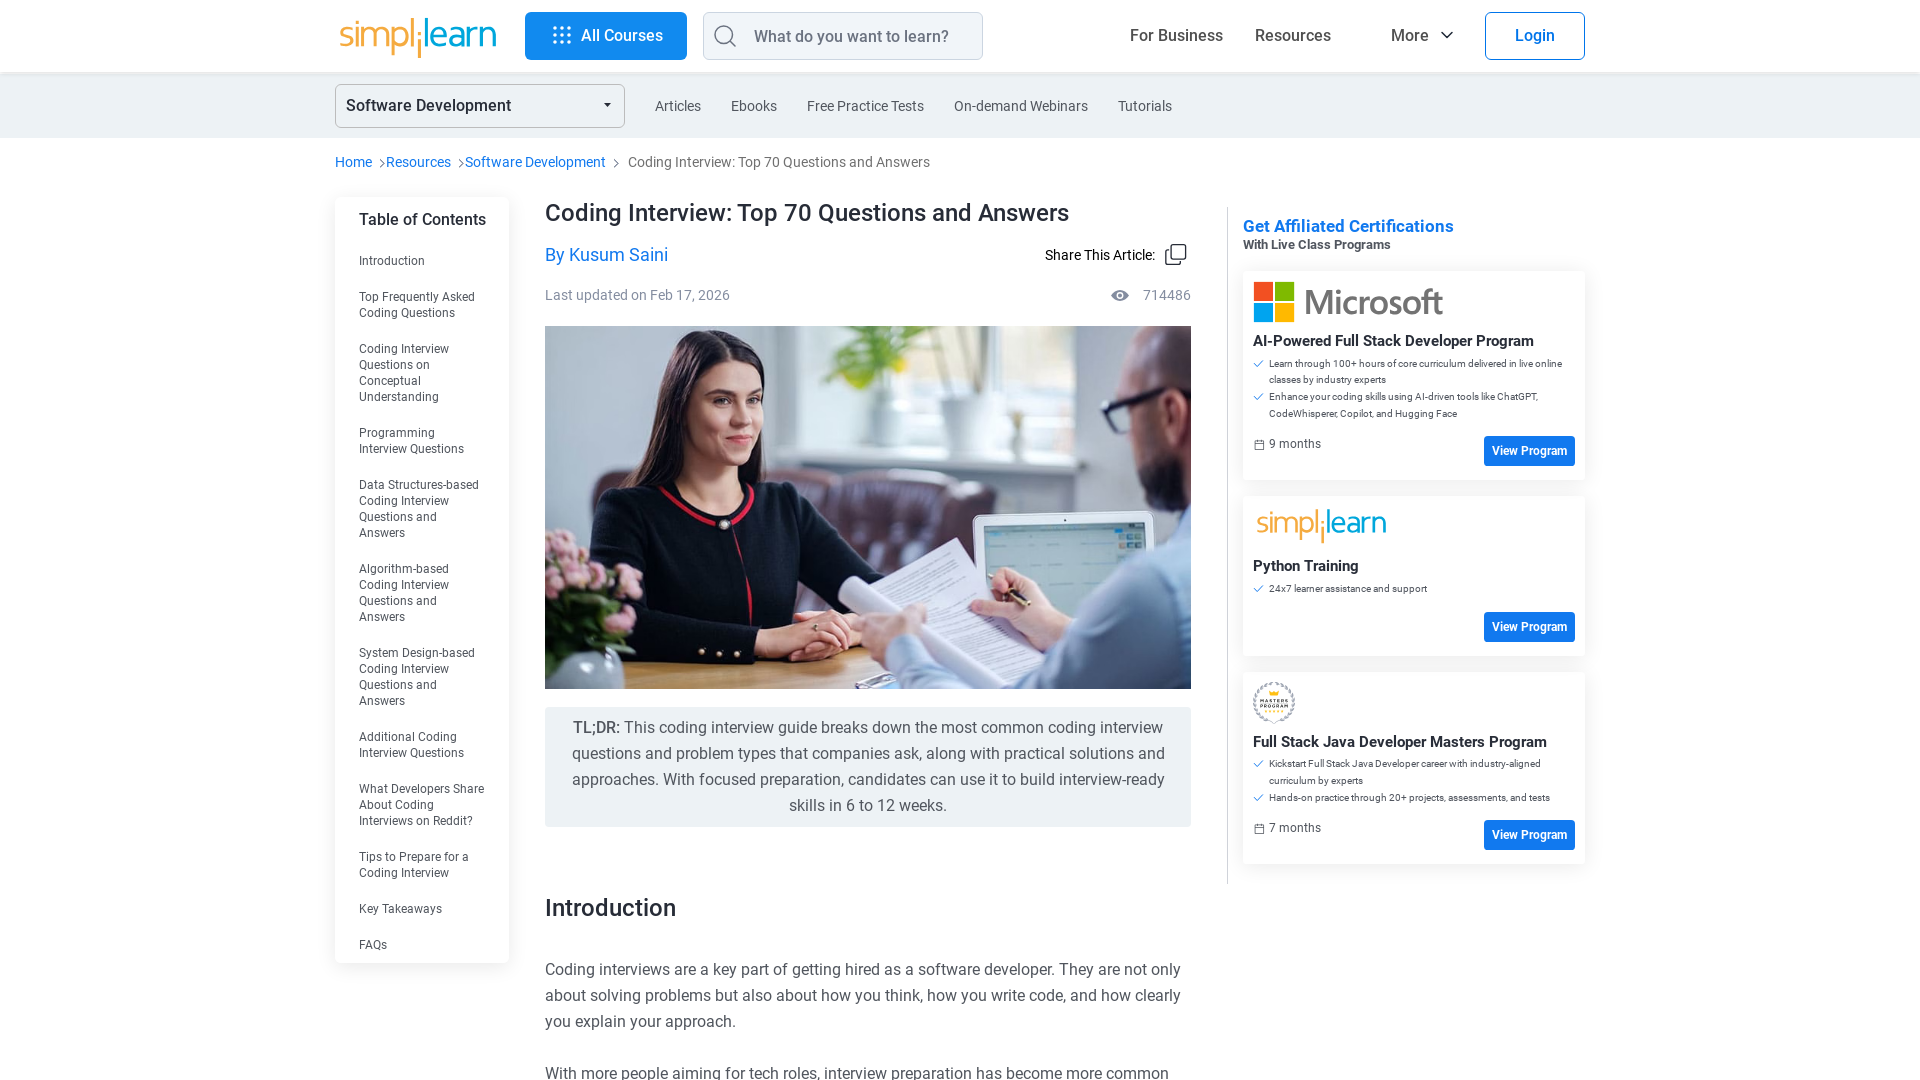

Retrieved current URL: https://www.simplilearn.com/coding-interview-questions-article
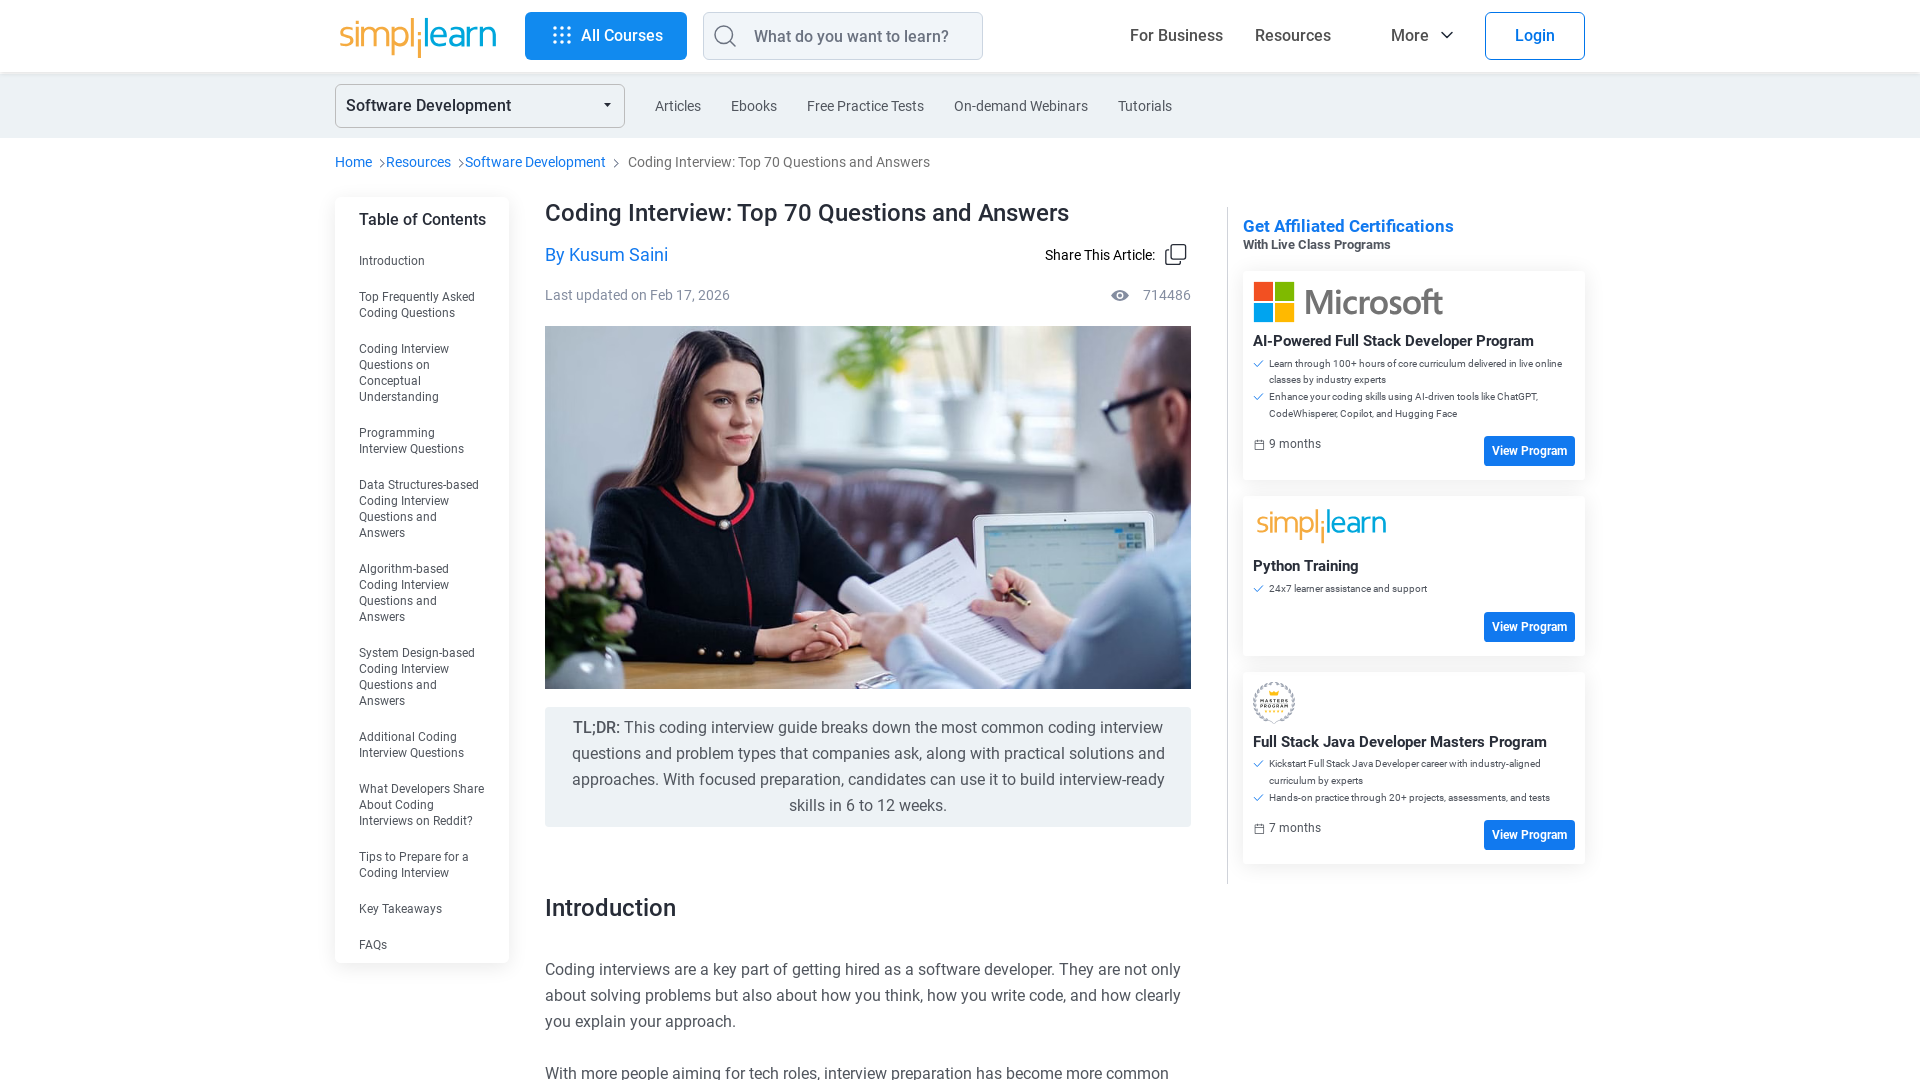

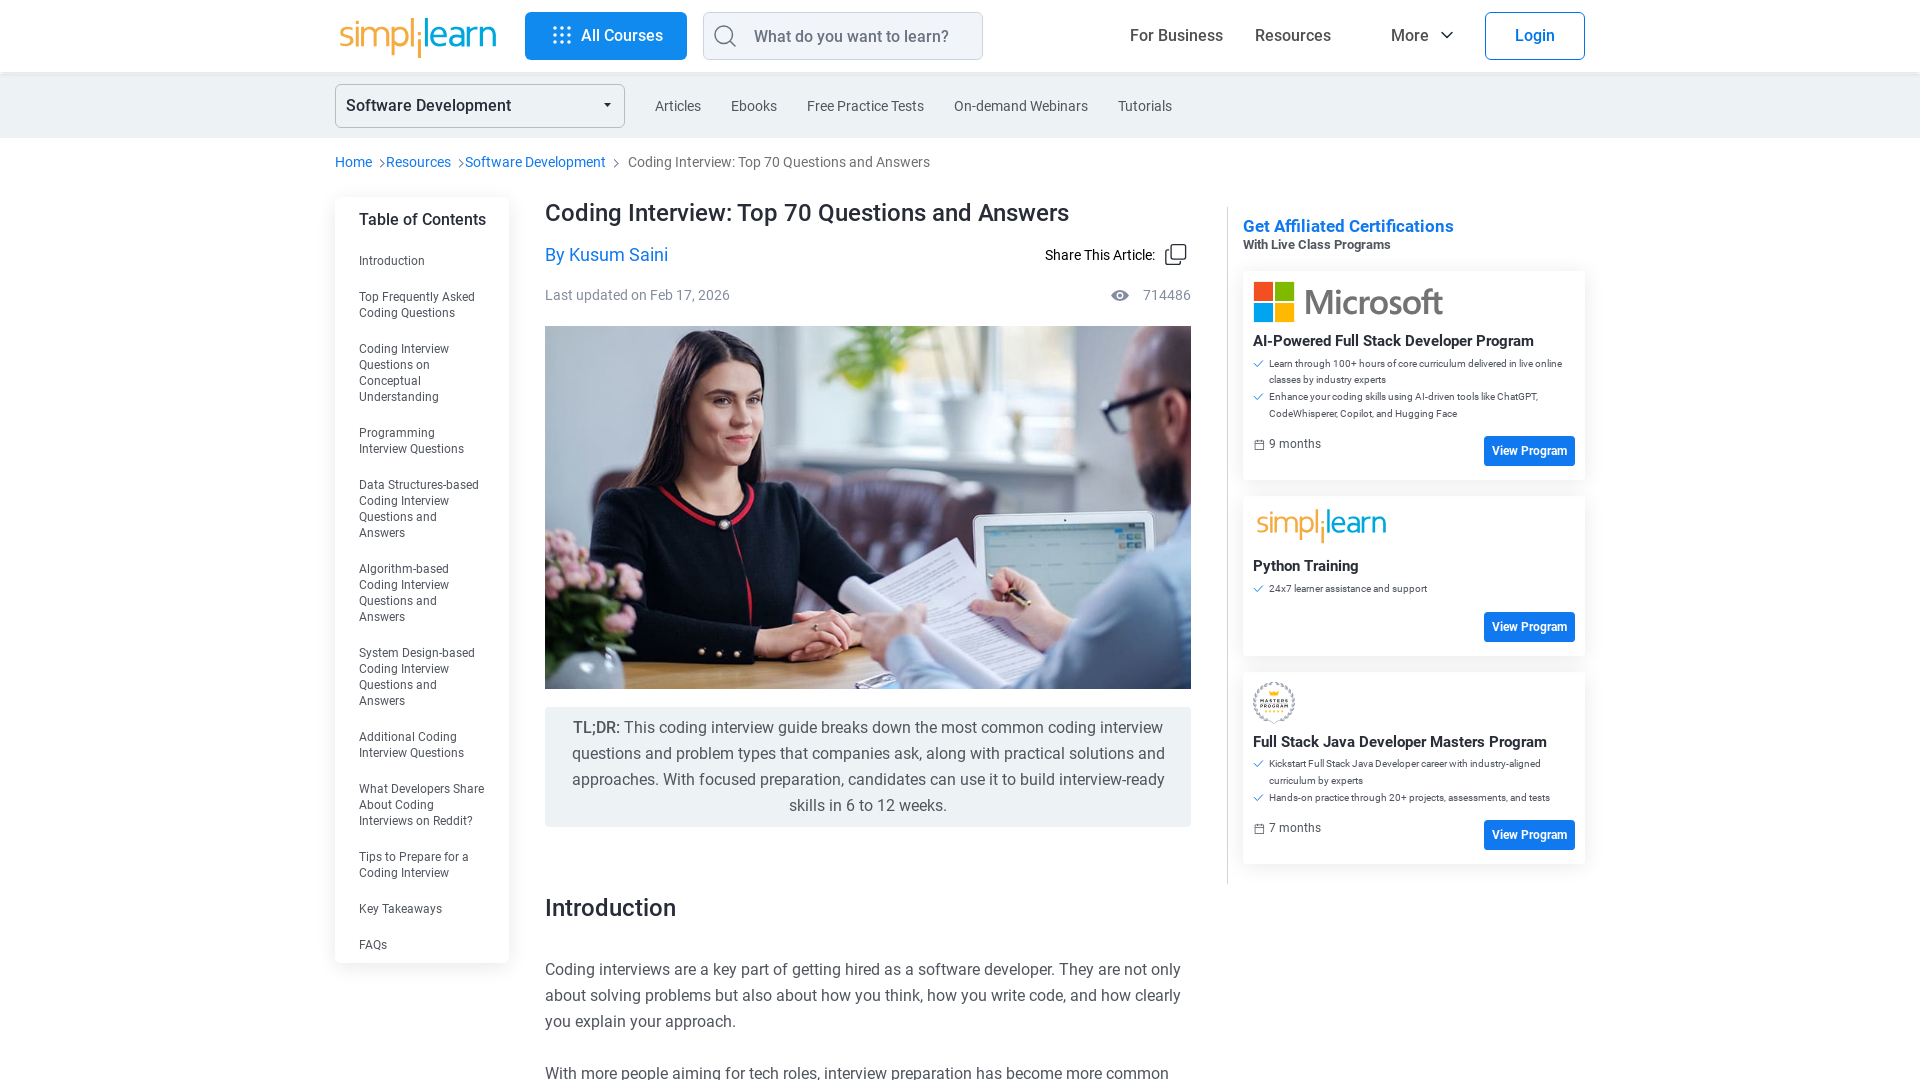